Tests browser scrolling functionality by scrolling down the page multiple times

Starting URL: http://www.seleniumhq.org/download/

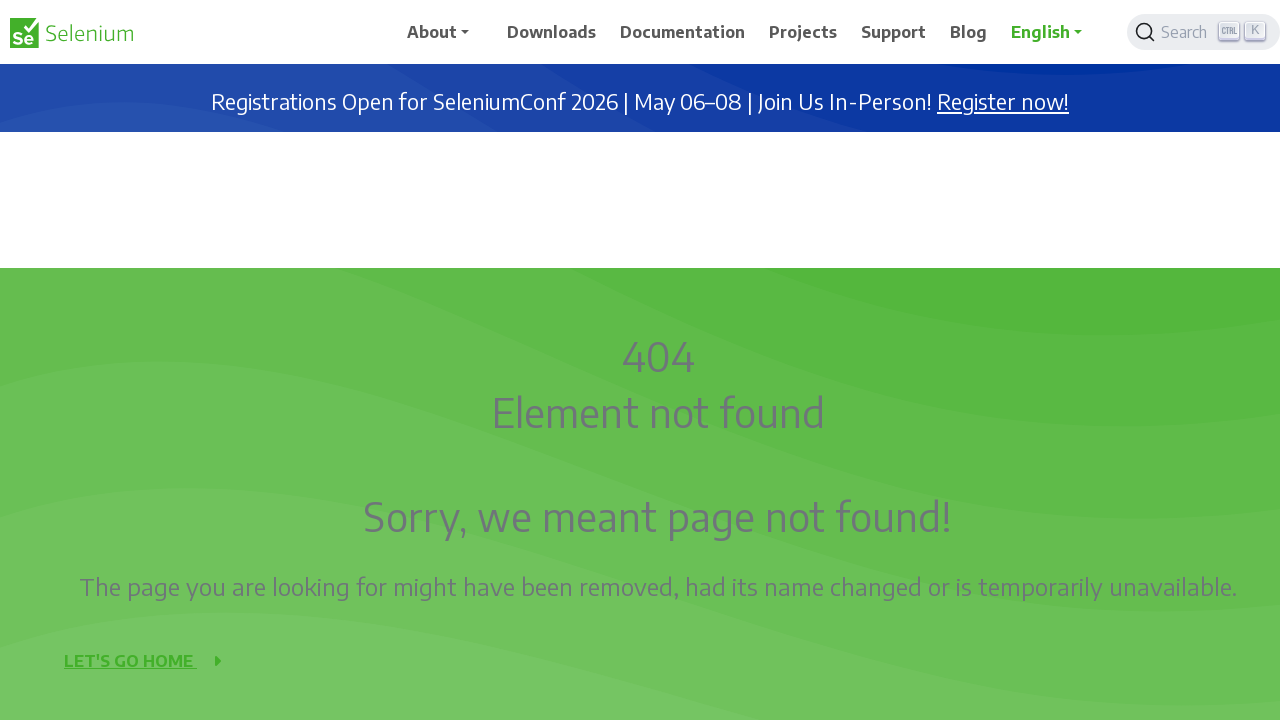

Scrolled down the page by 200 pixels
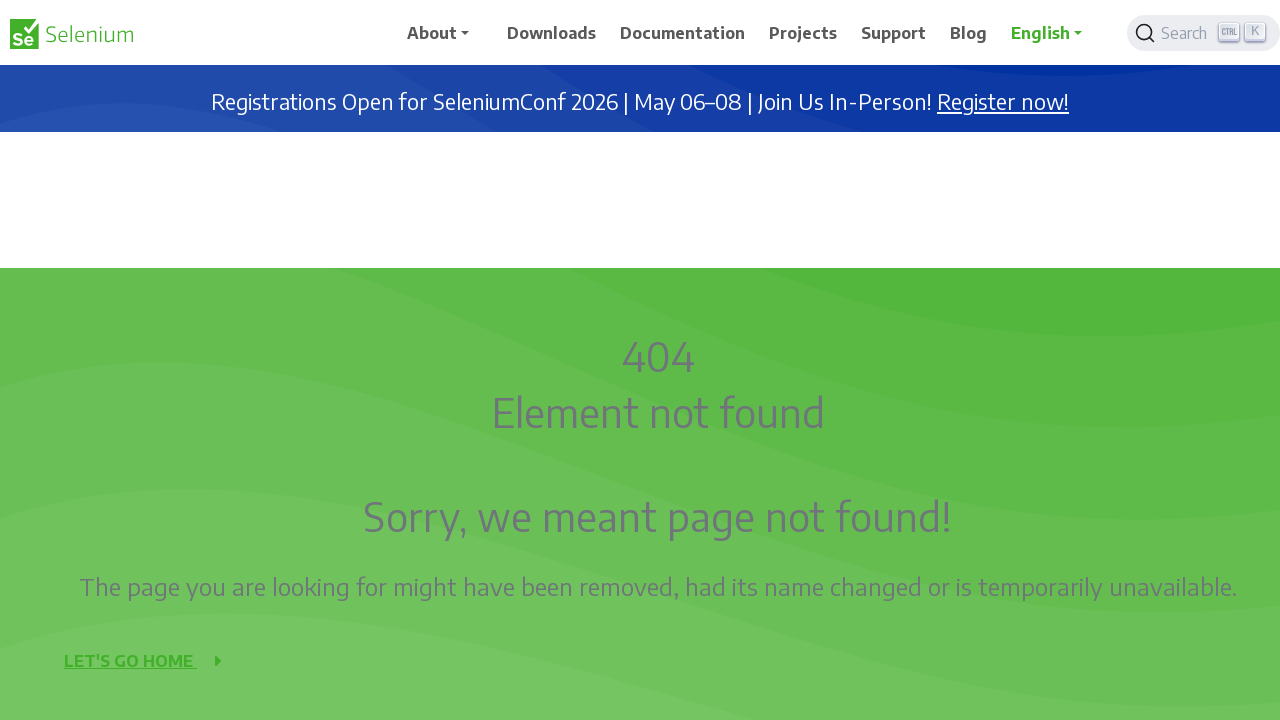

Waited 500ms after scrolling
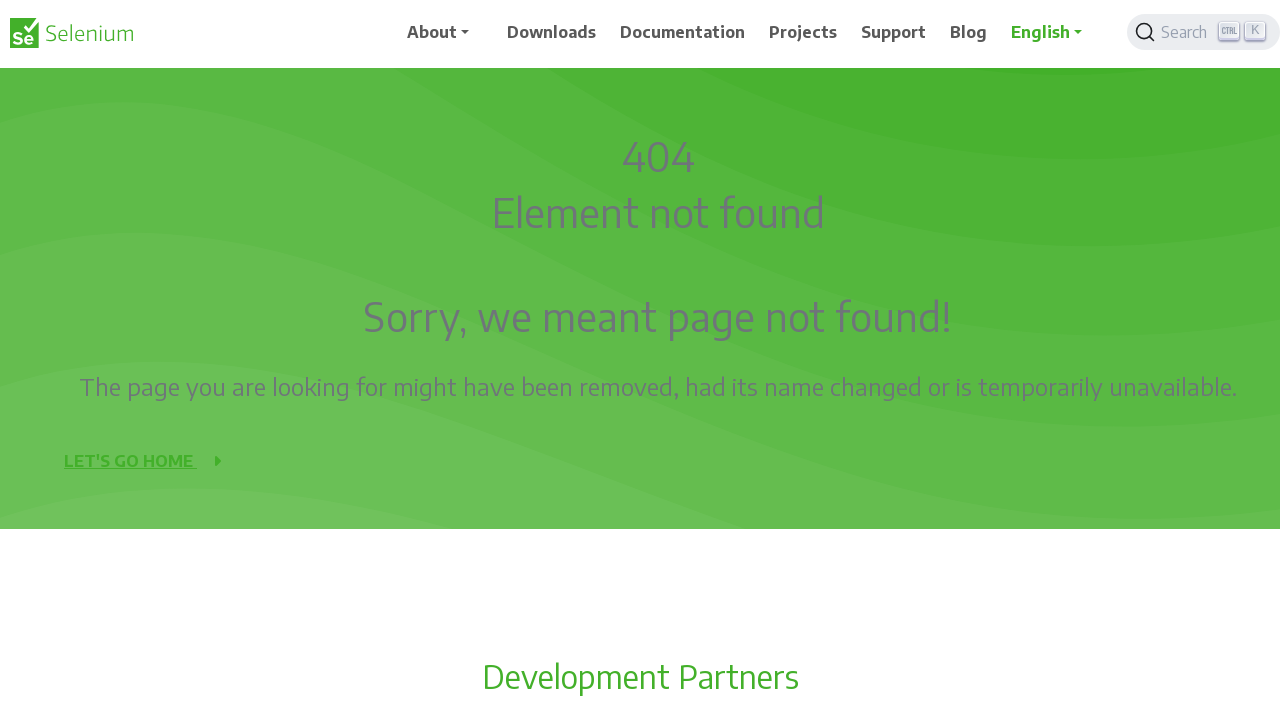

Scrolled down the page by 200 pixels
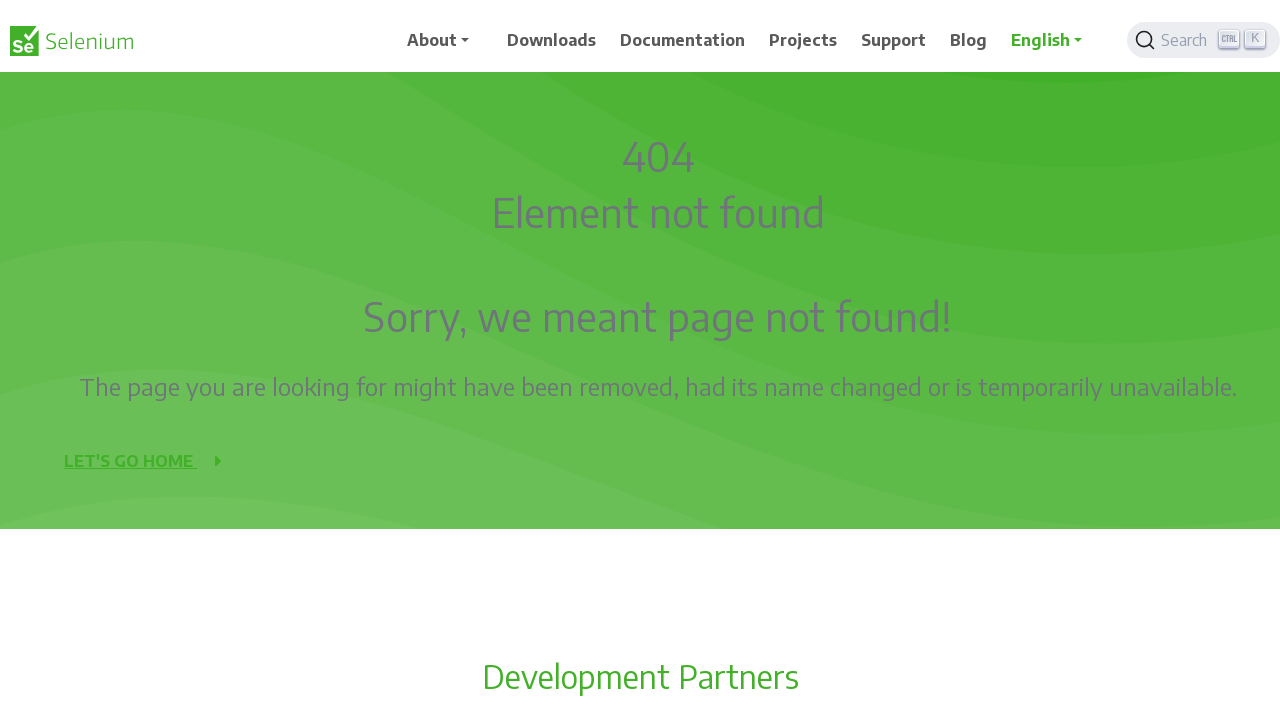

Waited 500ms after scrolling
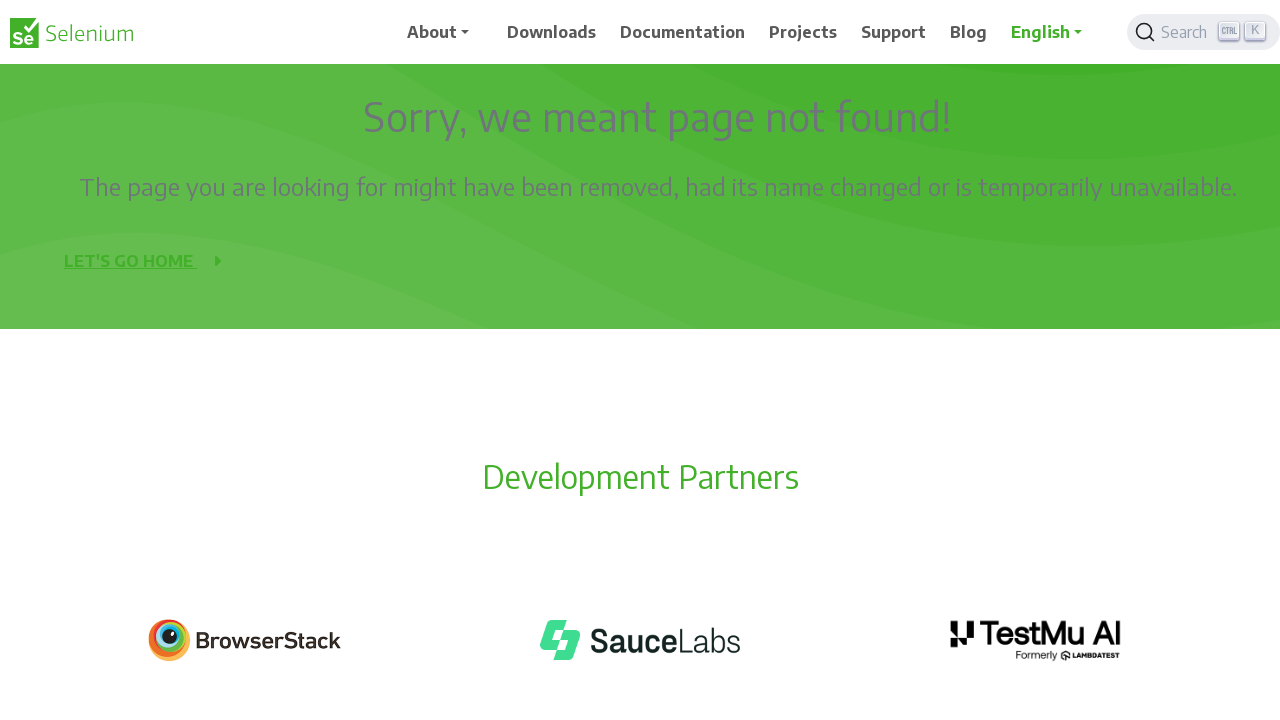

Scrolled down the page by 200 pixels
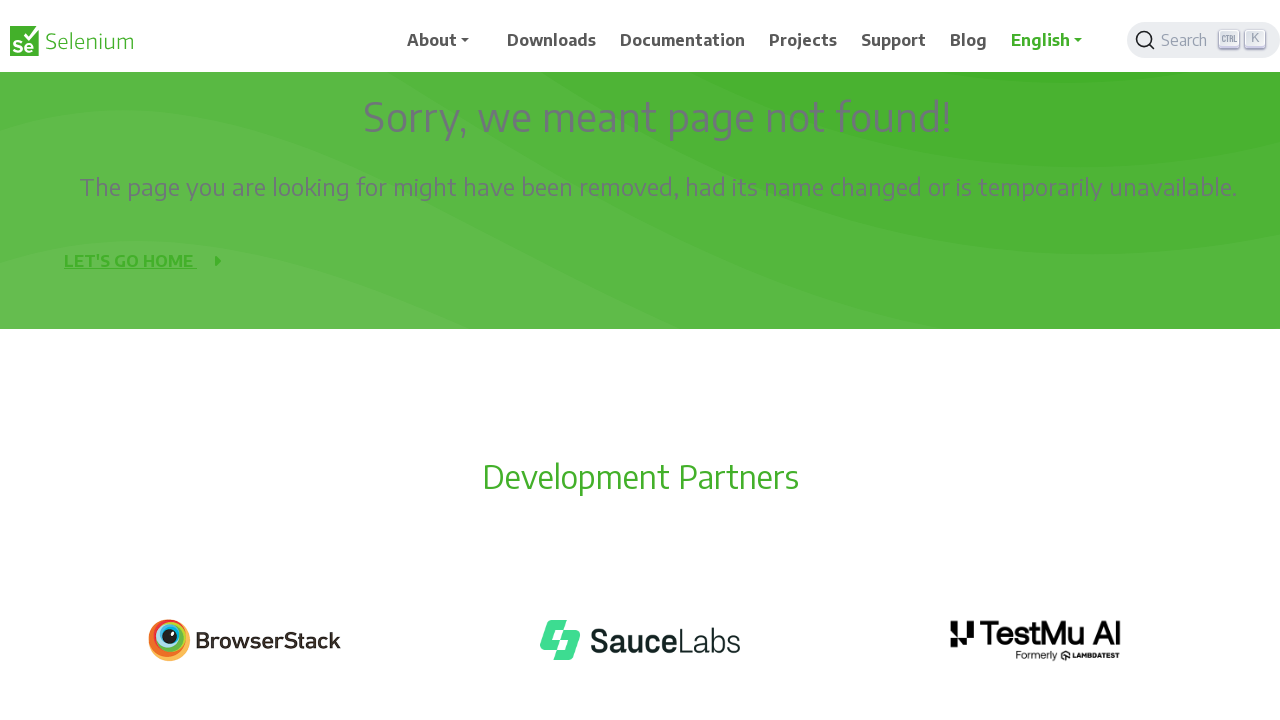

Waited 500ms after scrolling
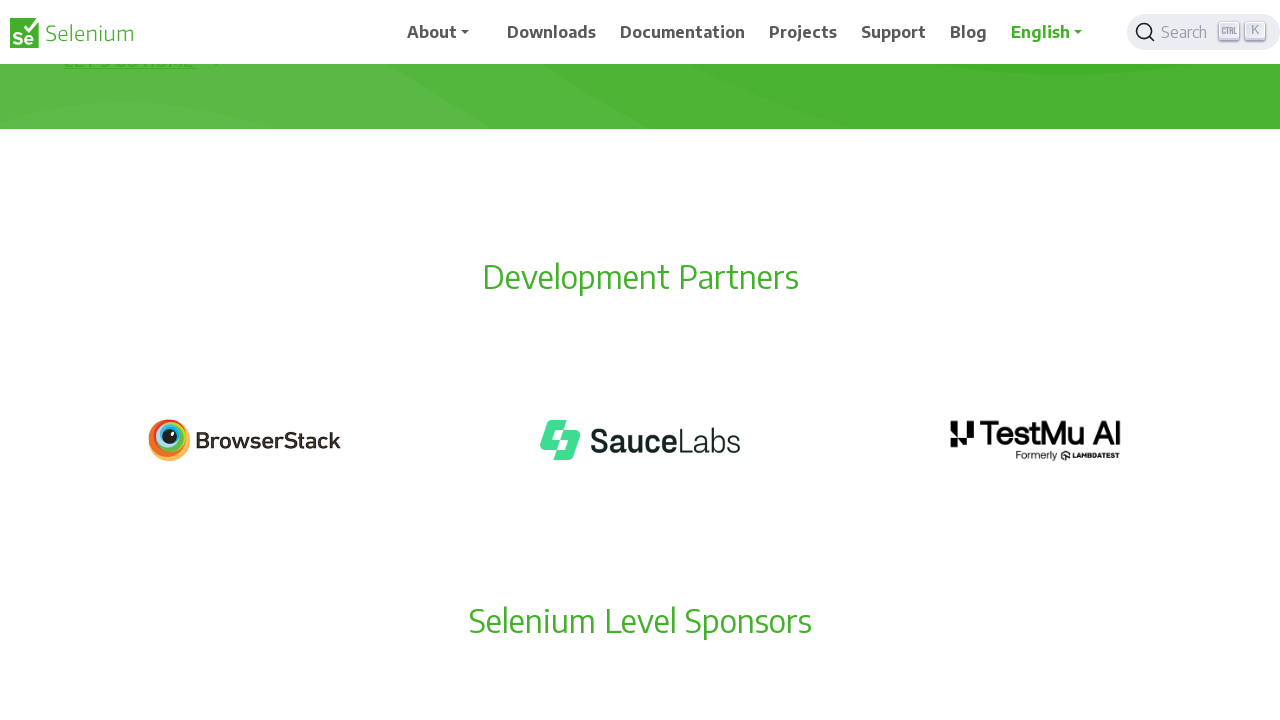

Scrolled down the page by 200 pixels
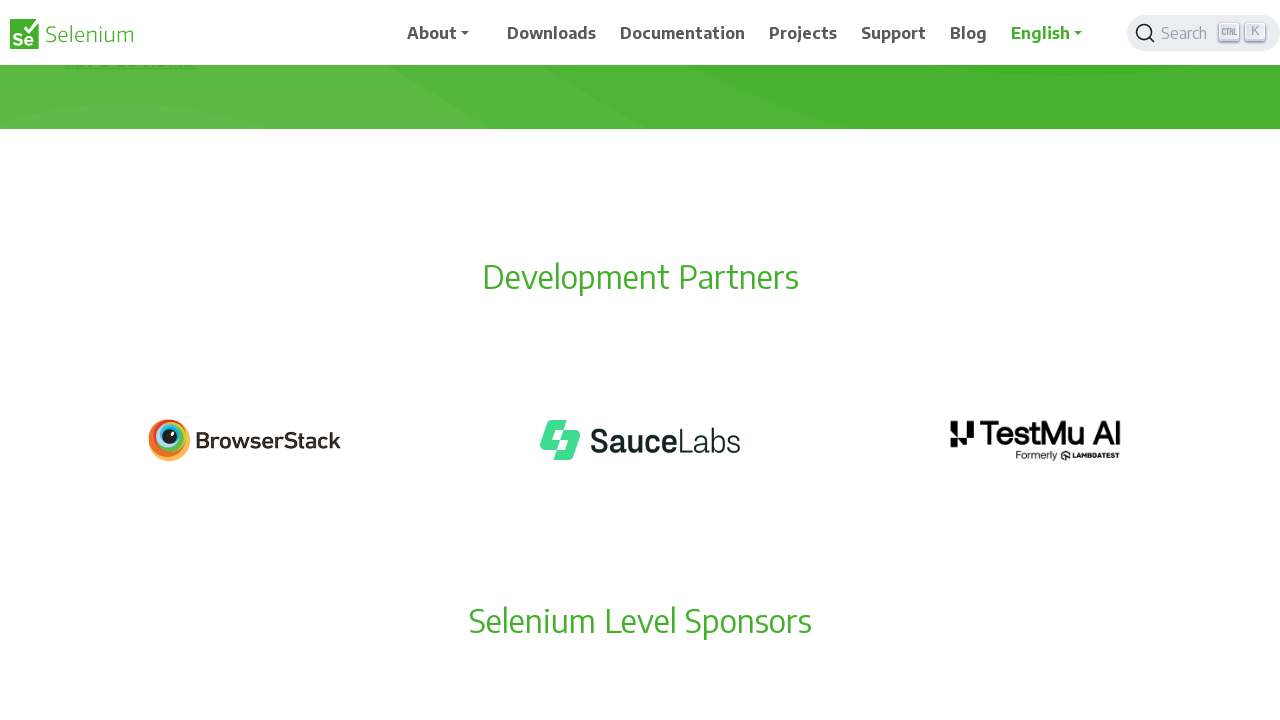

Waited 500ms after scrolling
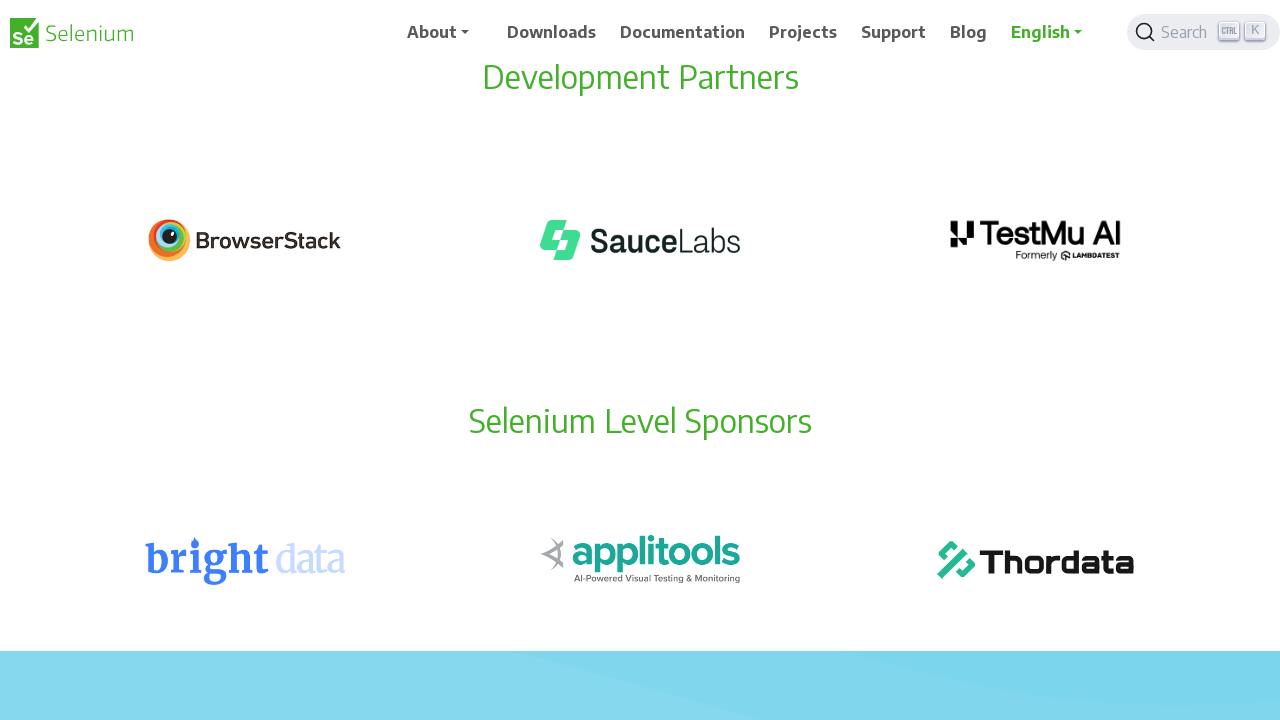

Scrolled down the page by 200 pixels
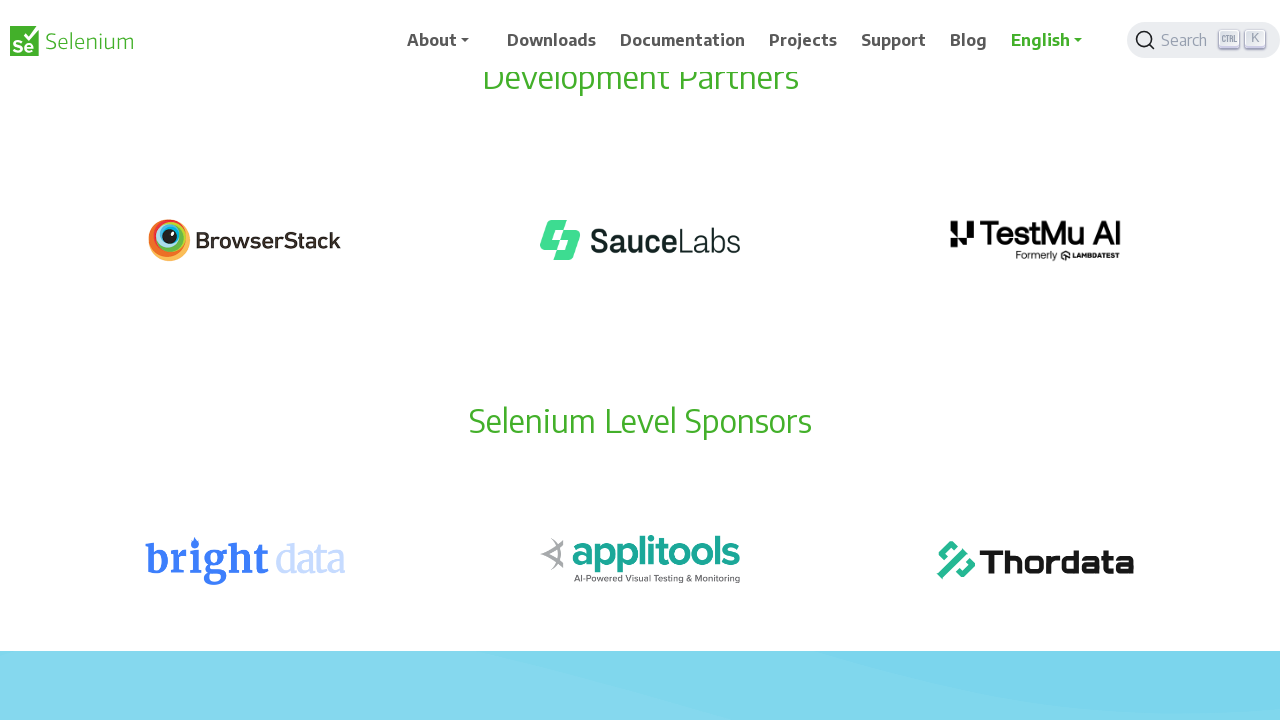

Waited 500ms after scrolling
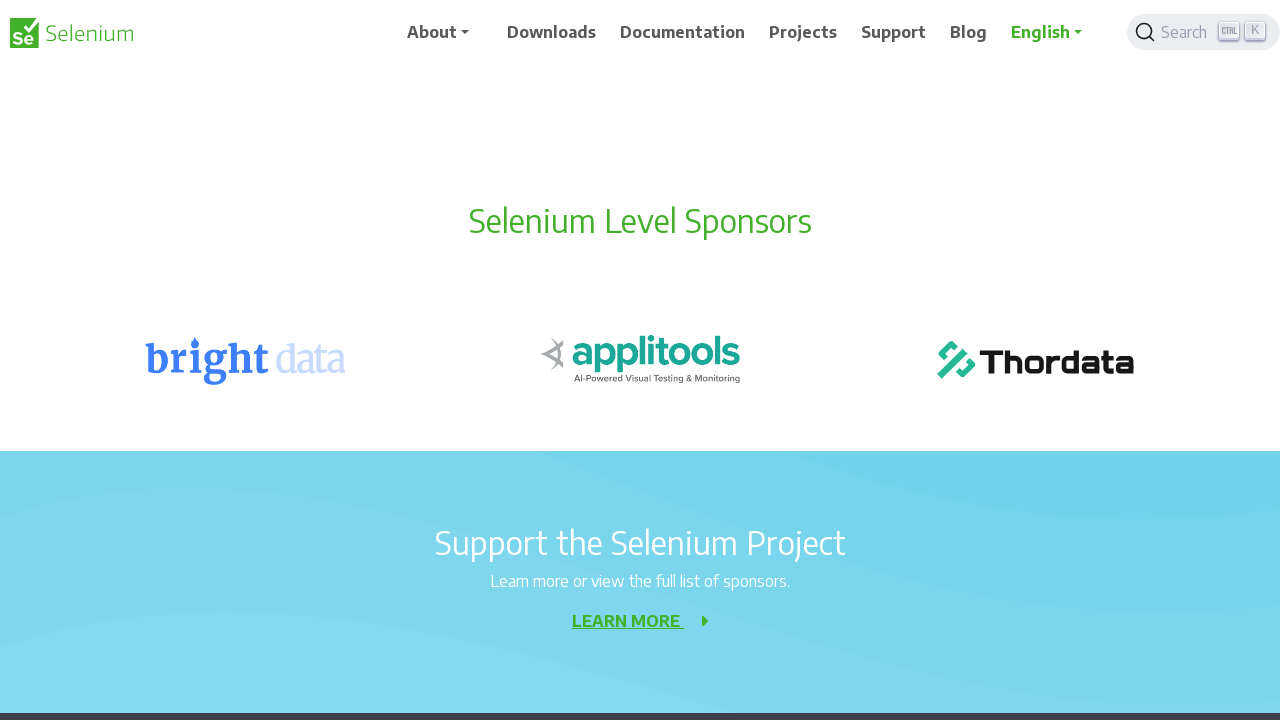

Scrolled down the page by 200 pixels
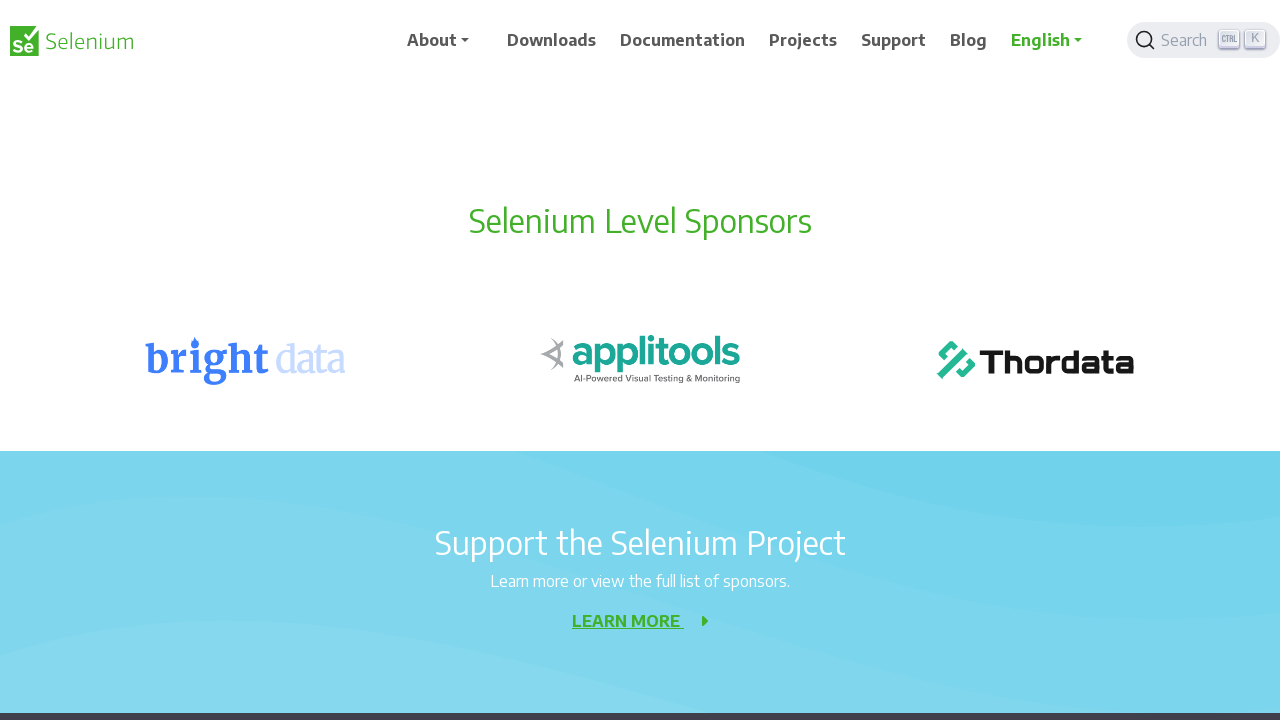

Waited 500ms after scrolling
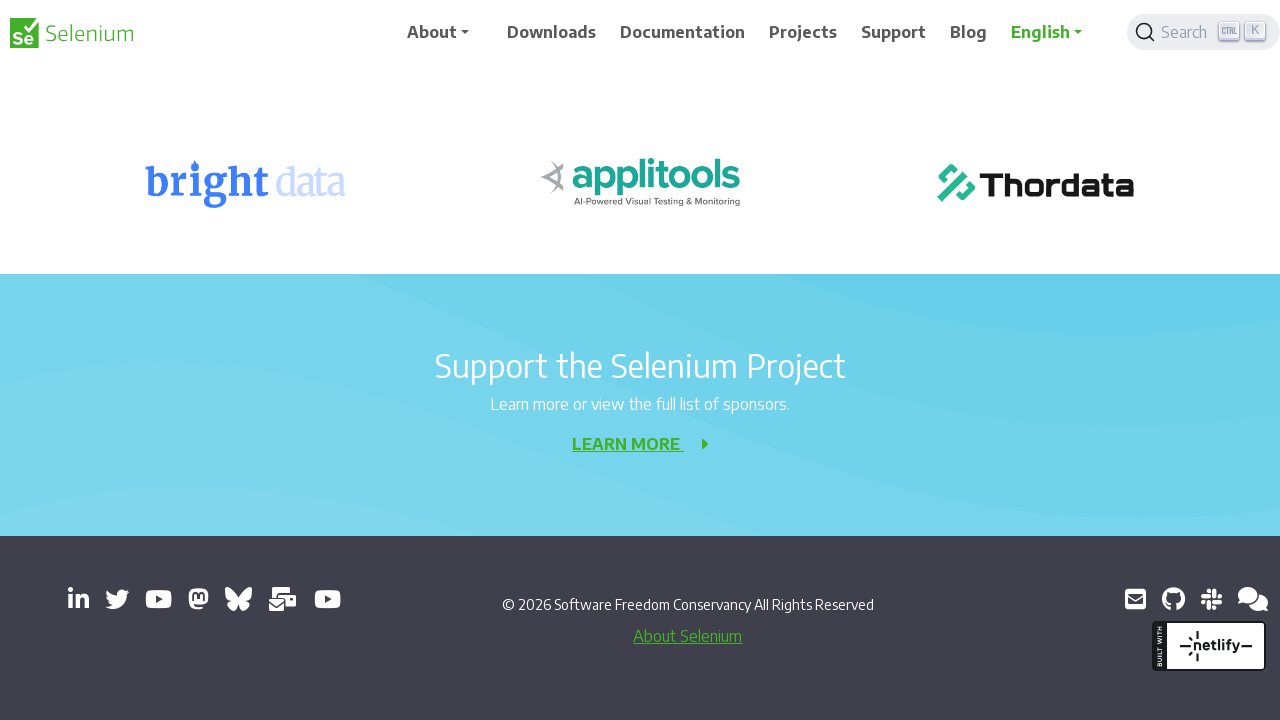

Scrolled down the page by 200 pixels
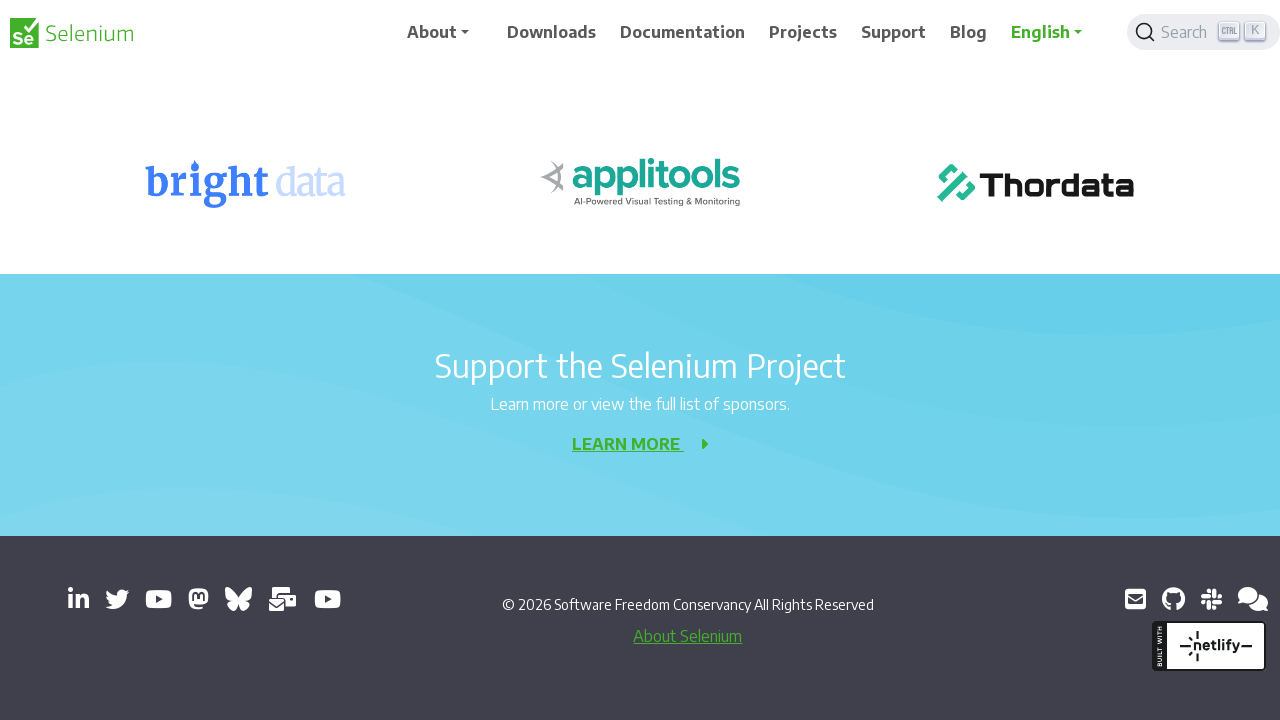

Waited 500ms after scrolling
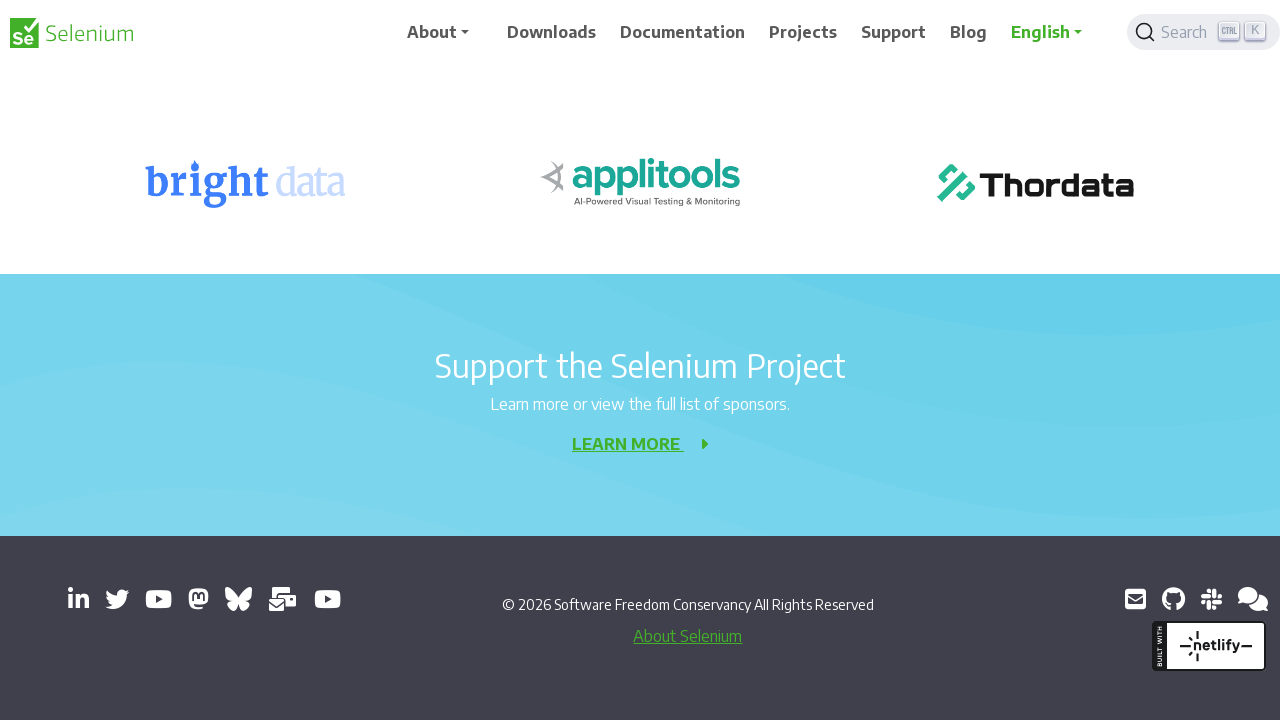

Scrolled down the page by 200 pixels
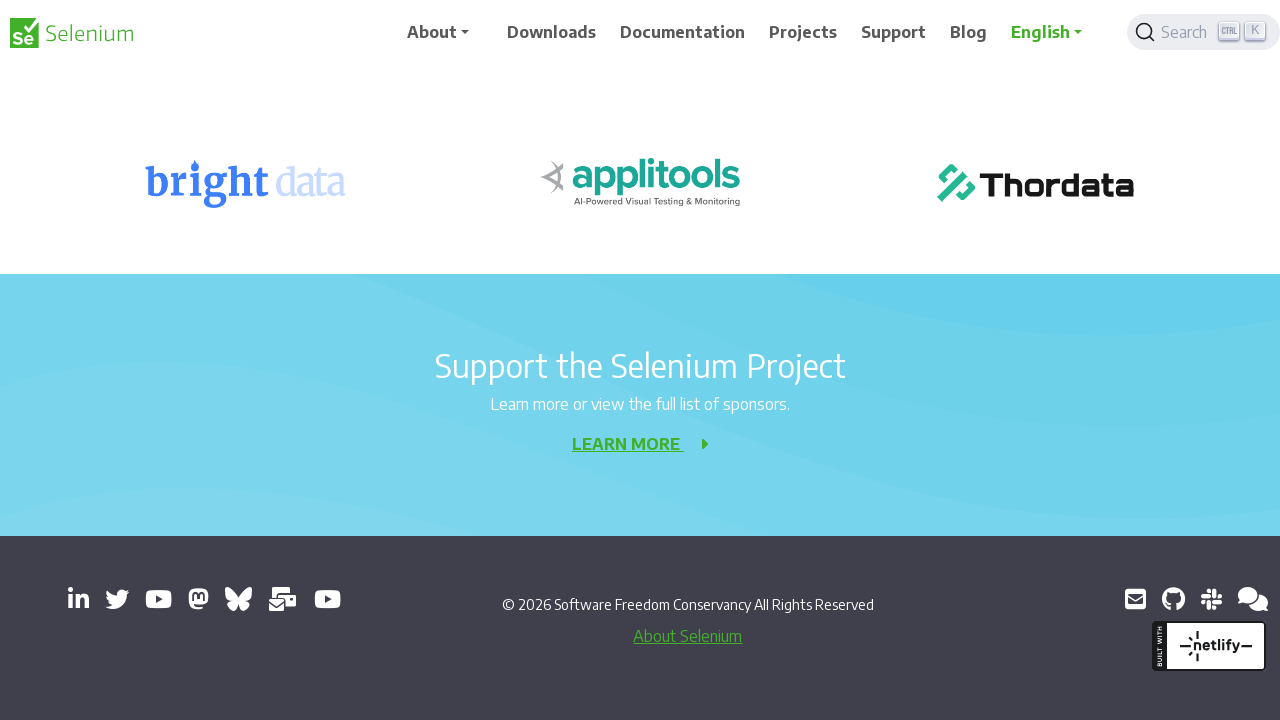

Waited 500ms after scrolling
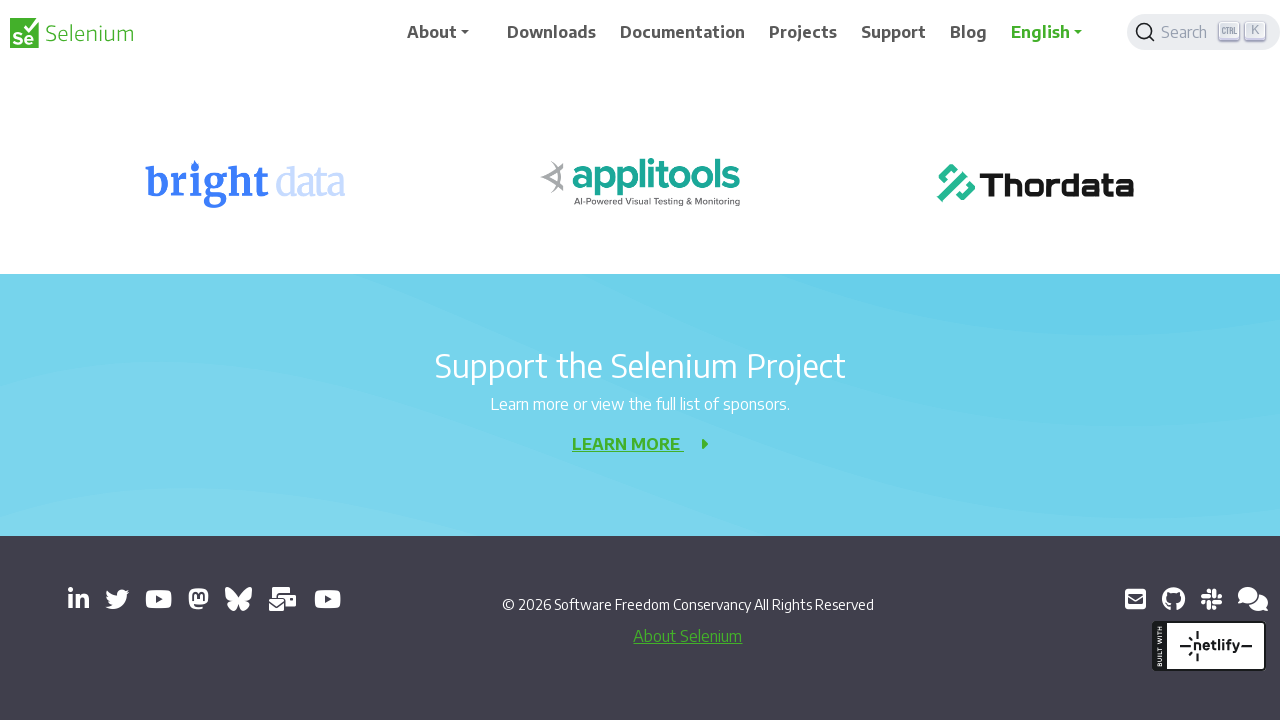

Scrolled down the page by 200 pixels
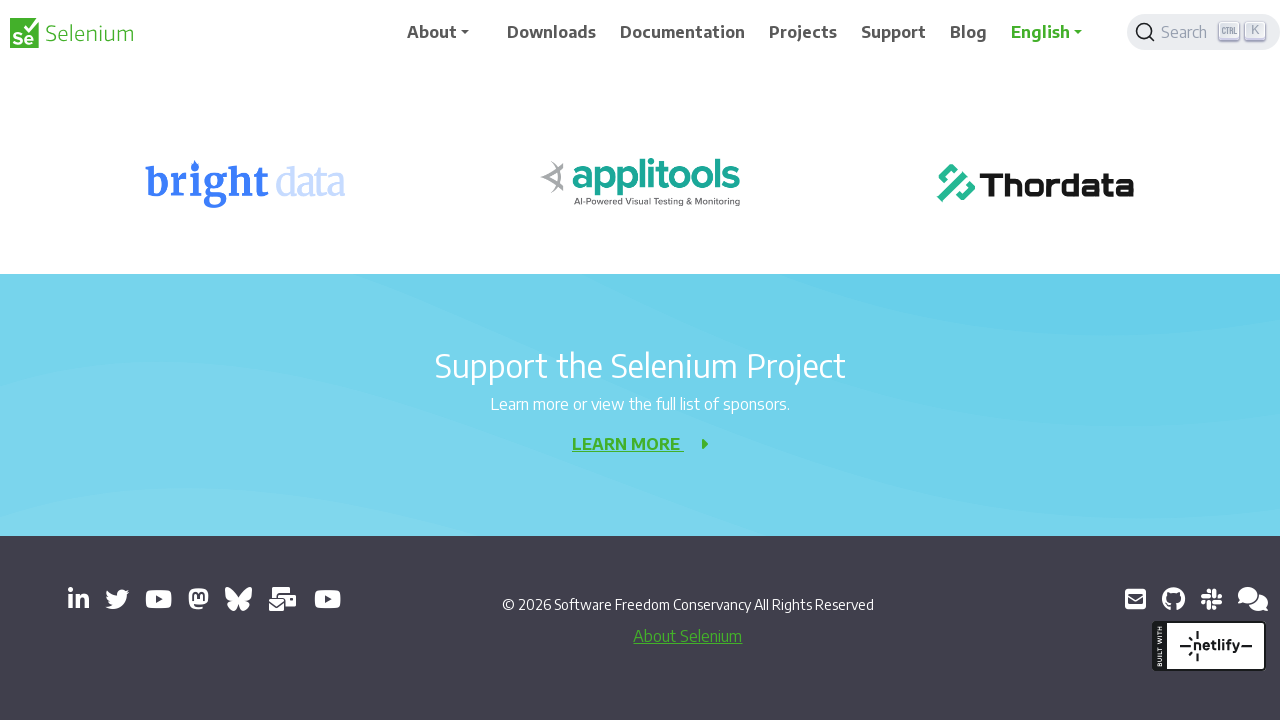

Waited 500ms after scrolling
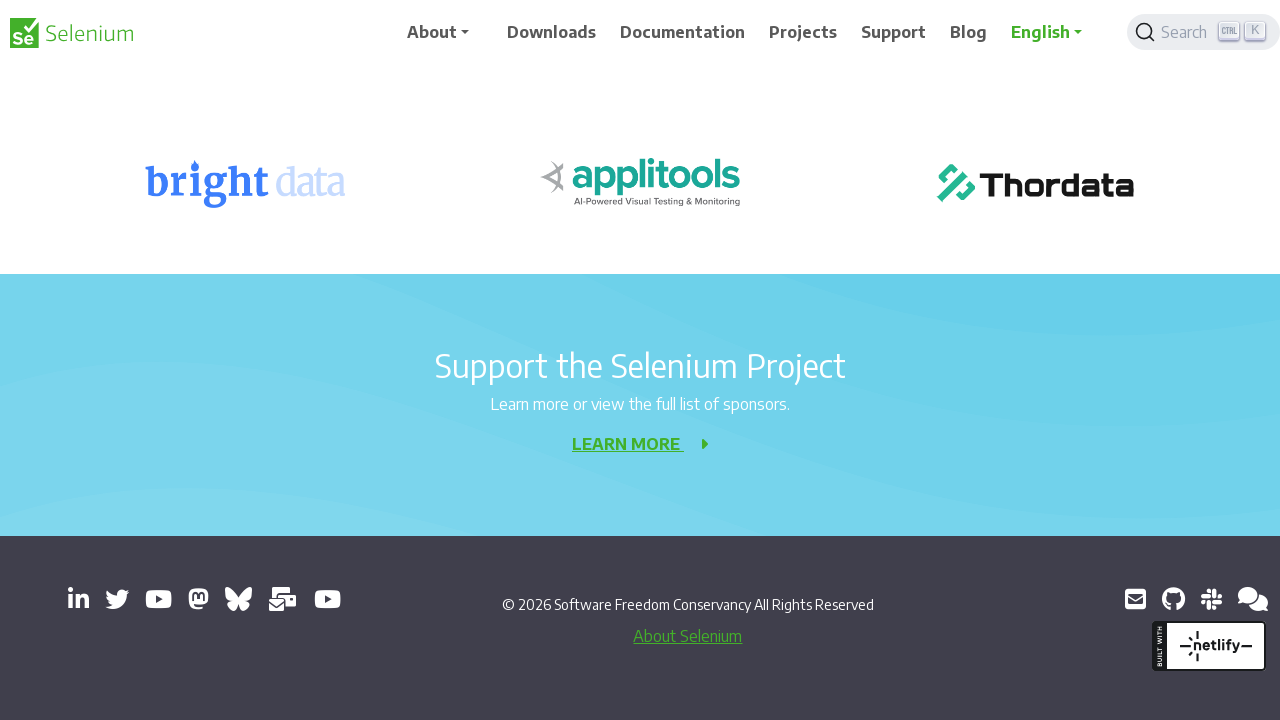

Scrolled down the page by 200 pixels
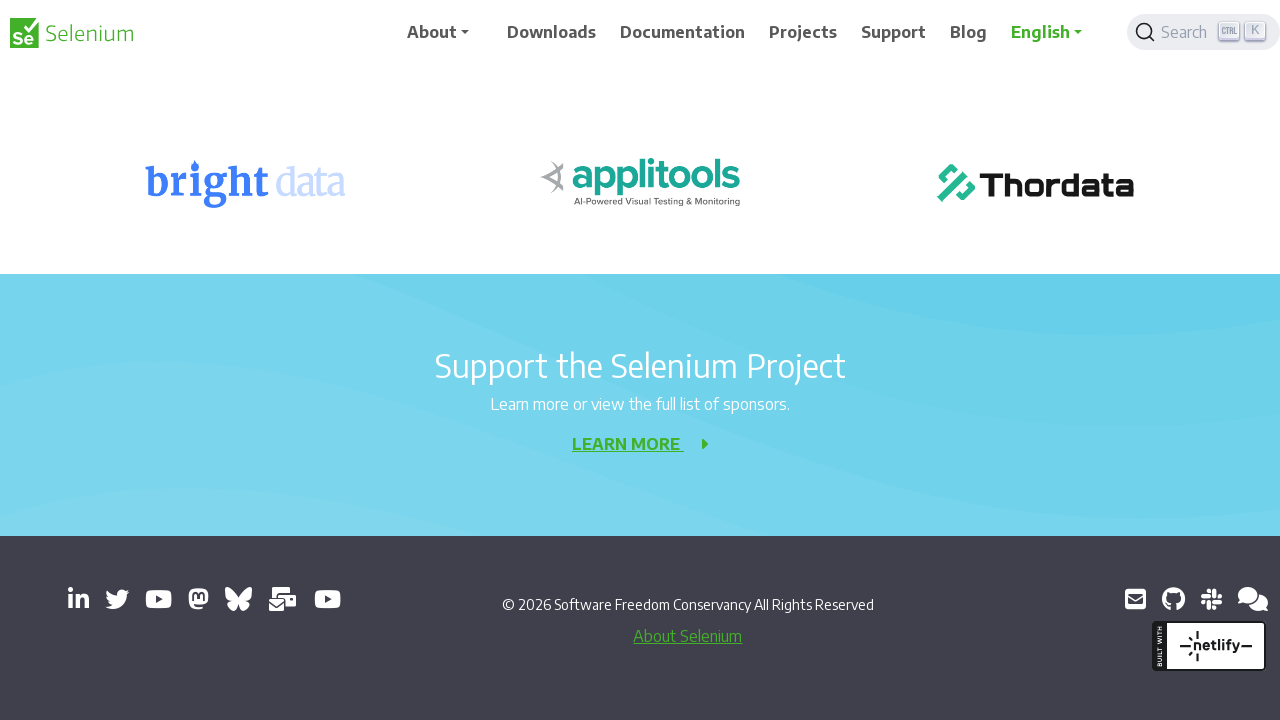

Waited 500ms after scrolling
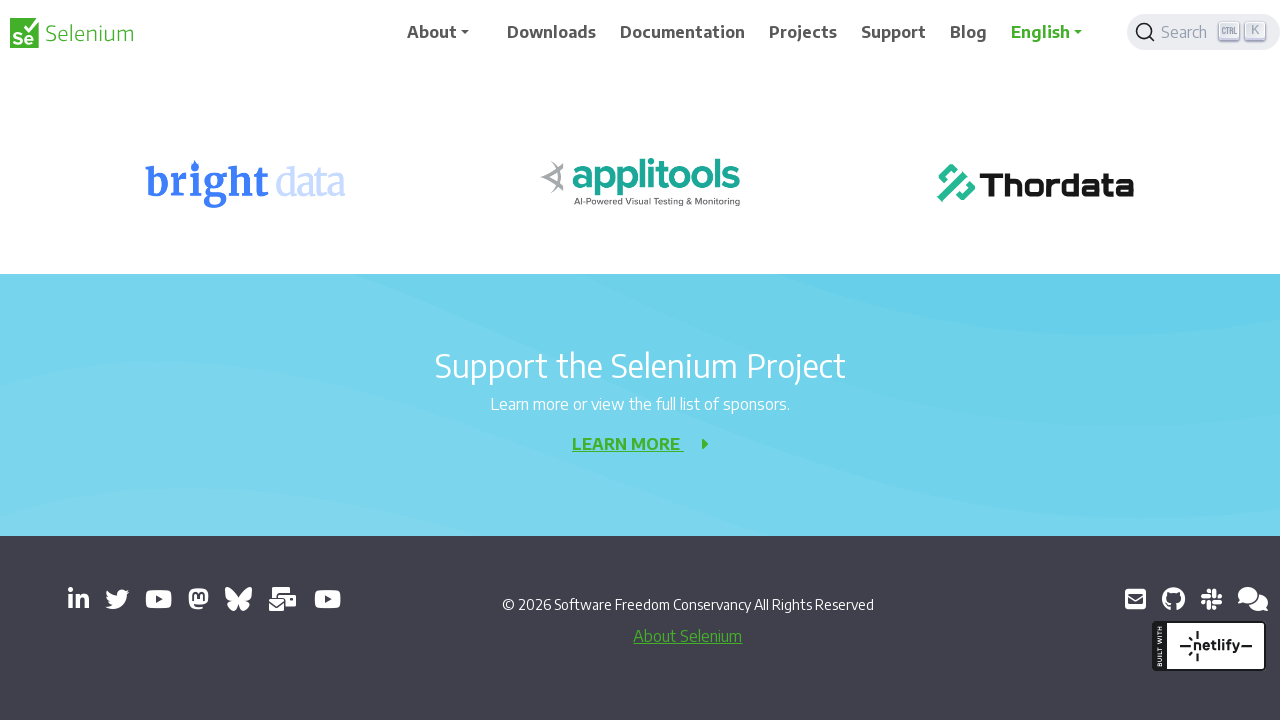

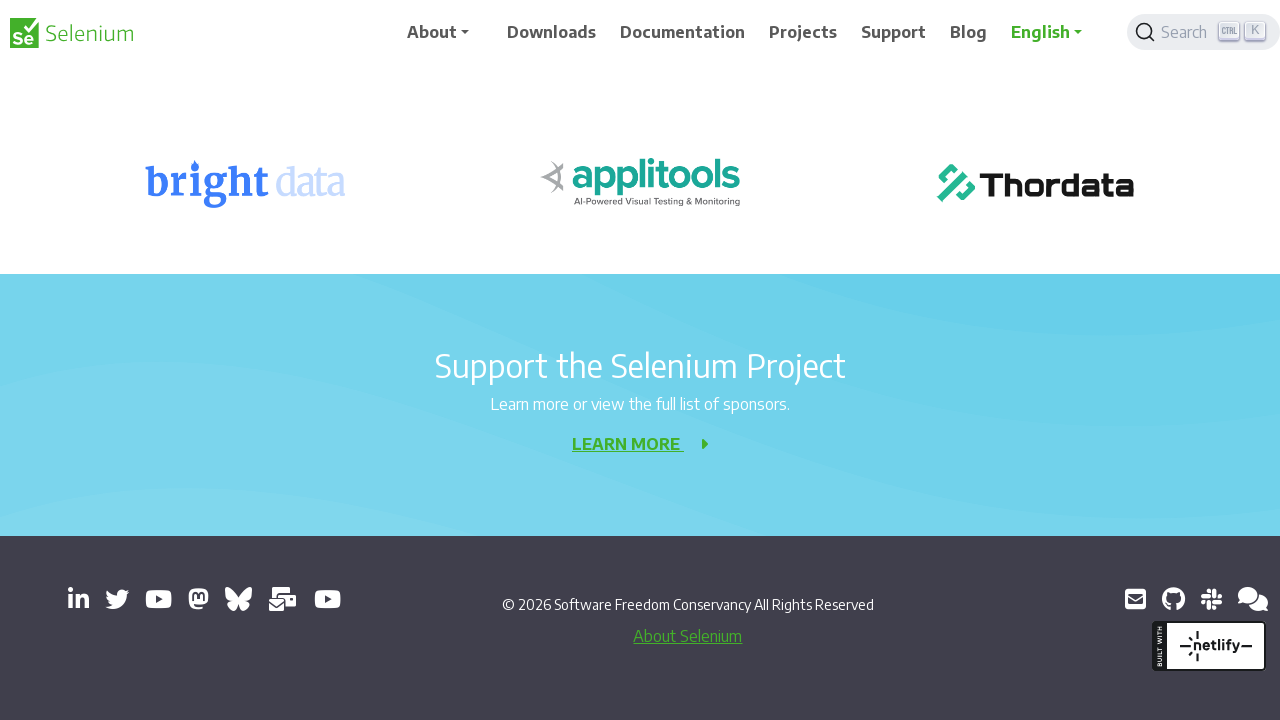